Tests a math challenge form by reading a value from the page, calculating the answer using a logarithmic formula, filling in the result, checking a robot checkbox, selecting a radio button, and submitting the form.

Starting URL: http://suninjuly.github.io/math.html

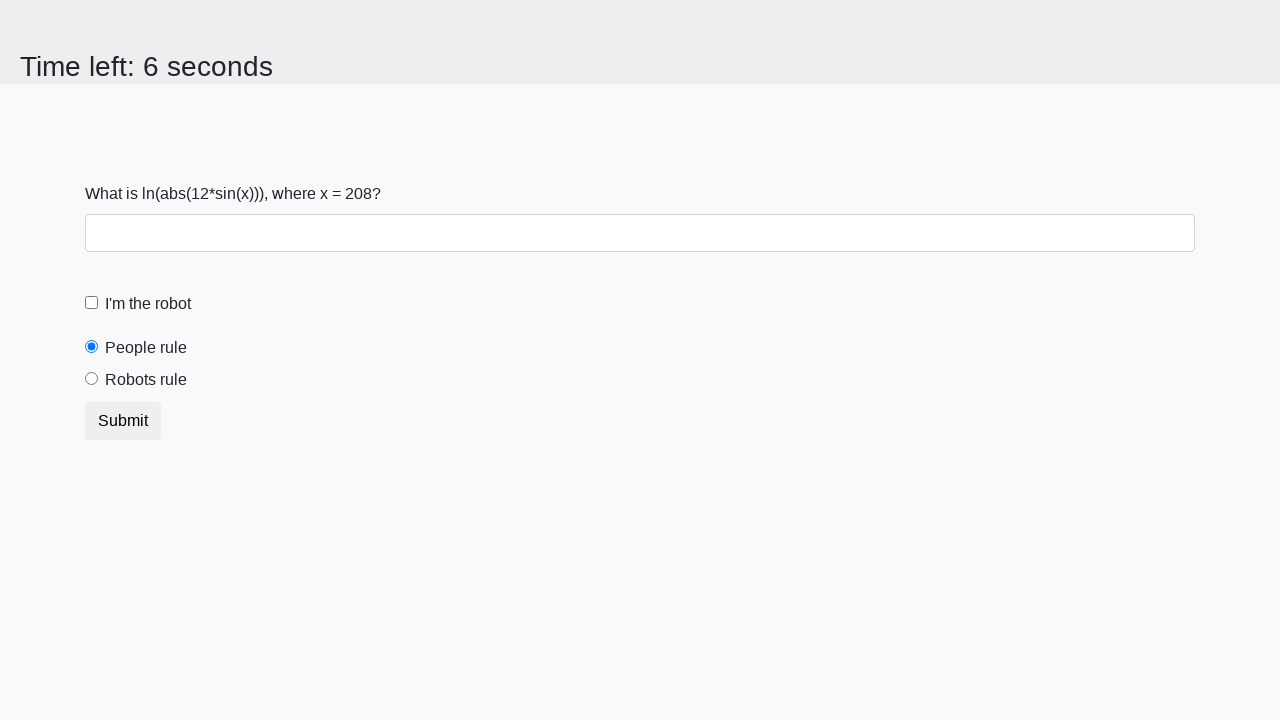

Located the x value input element
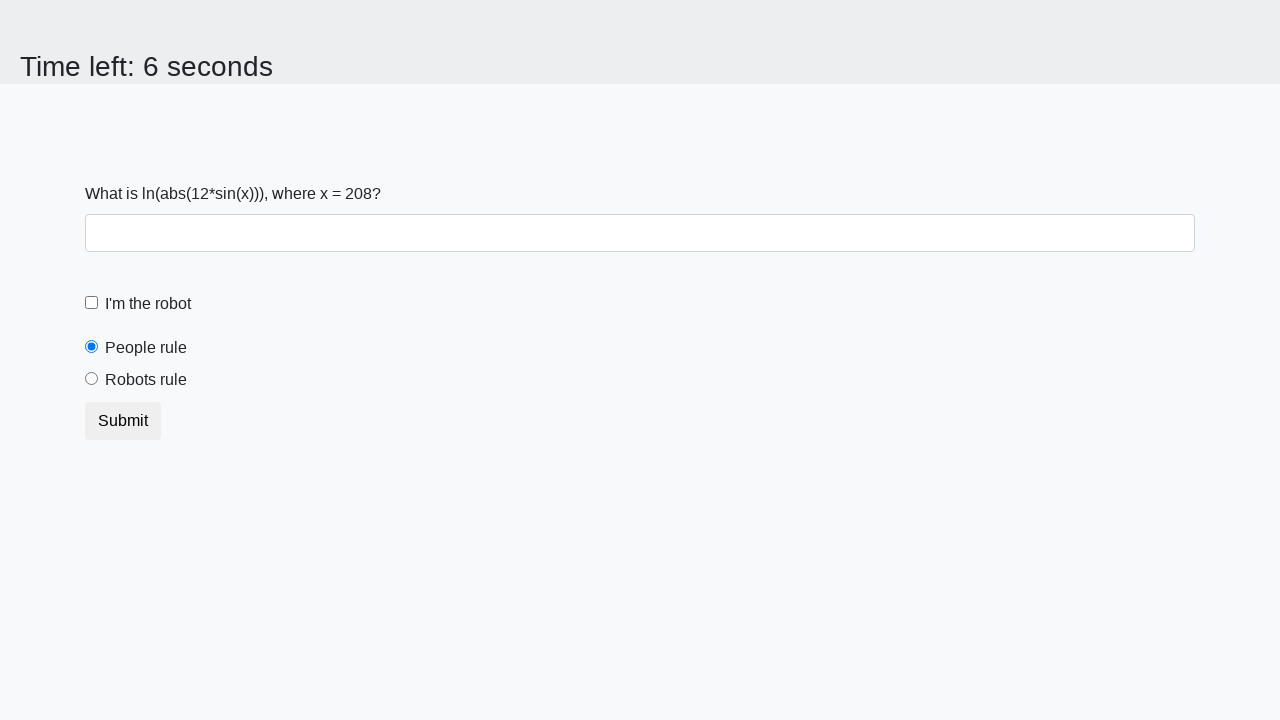

Read x value from page
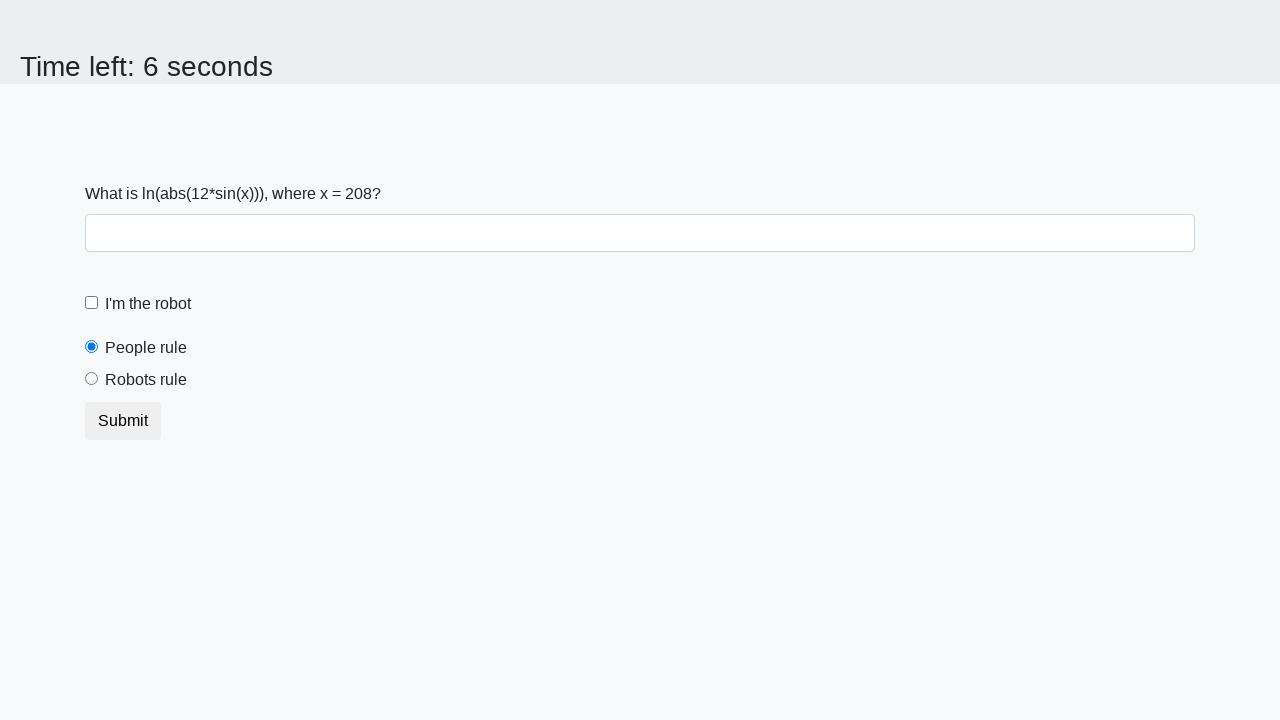

Calculated answer using logarithmic formula: 1.9890811761228955
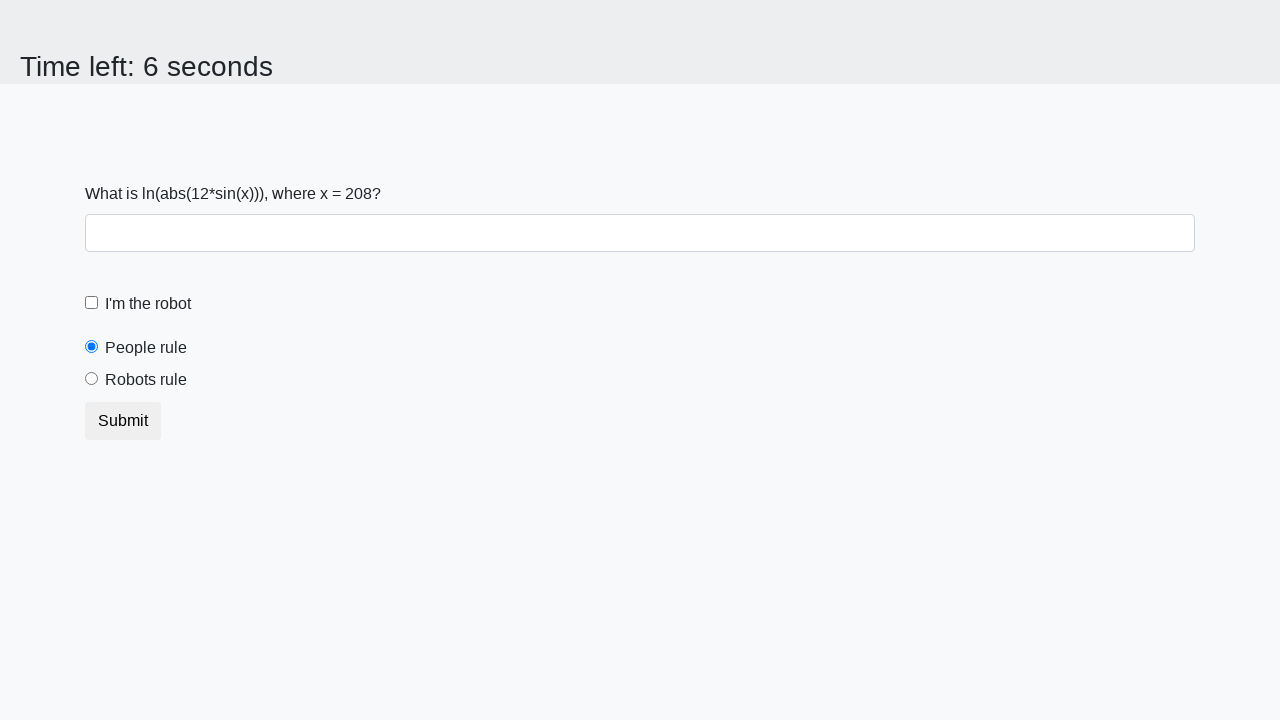

Filled answer field with calculated value: 1.9890811761228955 on #answer
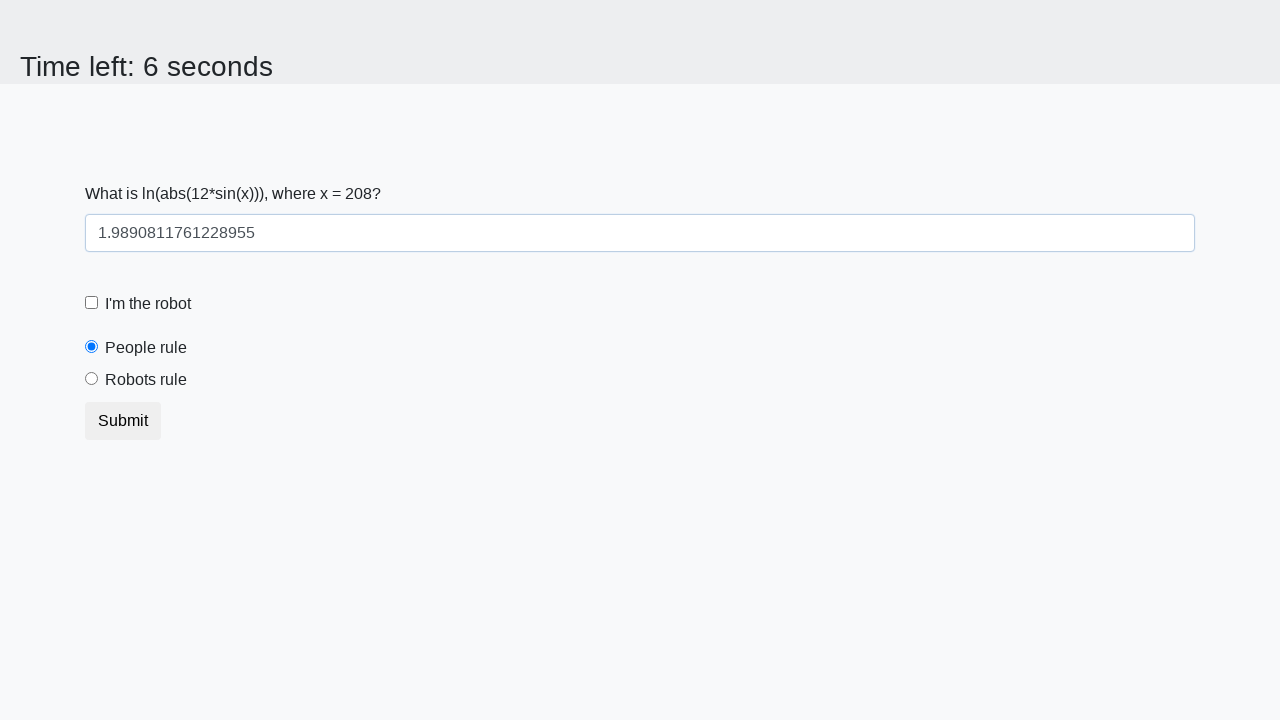

Checked the robot checkbox at (92, 303) on #robotCheckbox
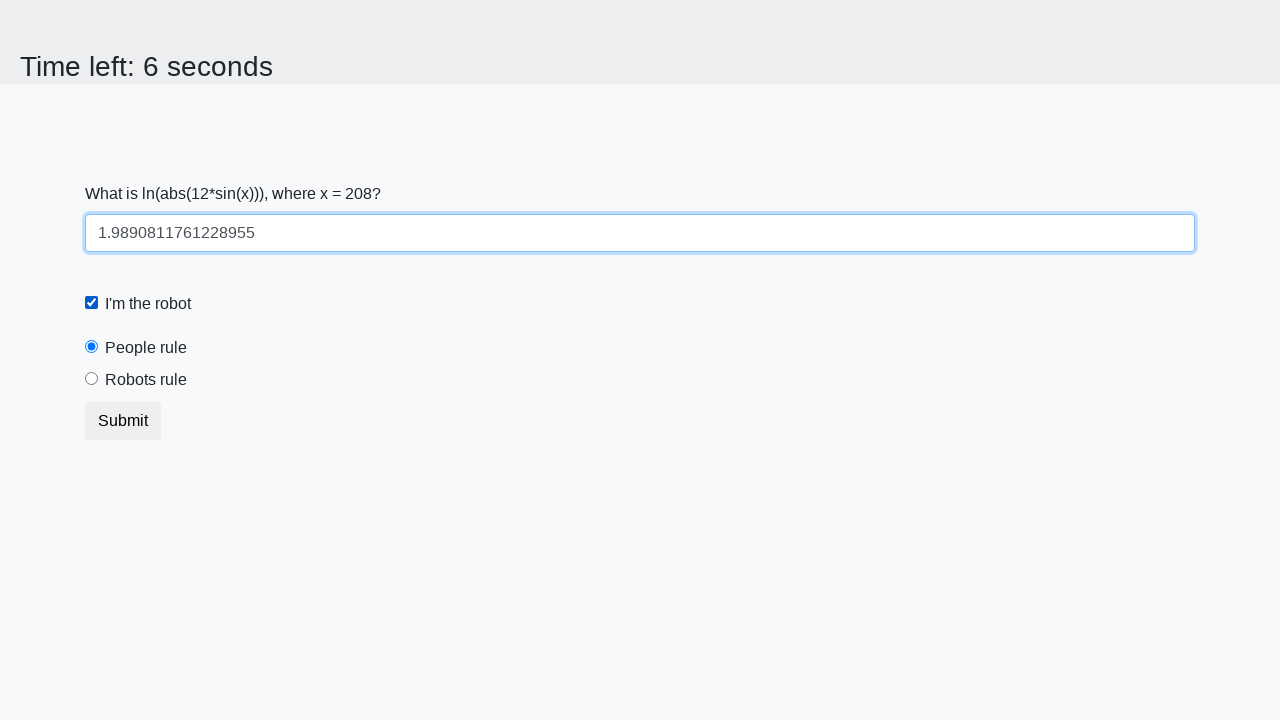

Selected the robots rule radio button at (92, 379) on #robotsRule
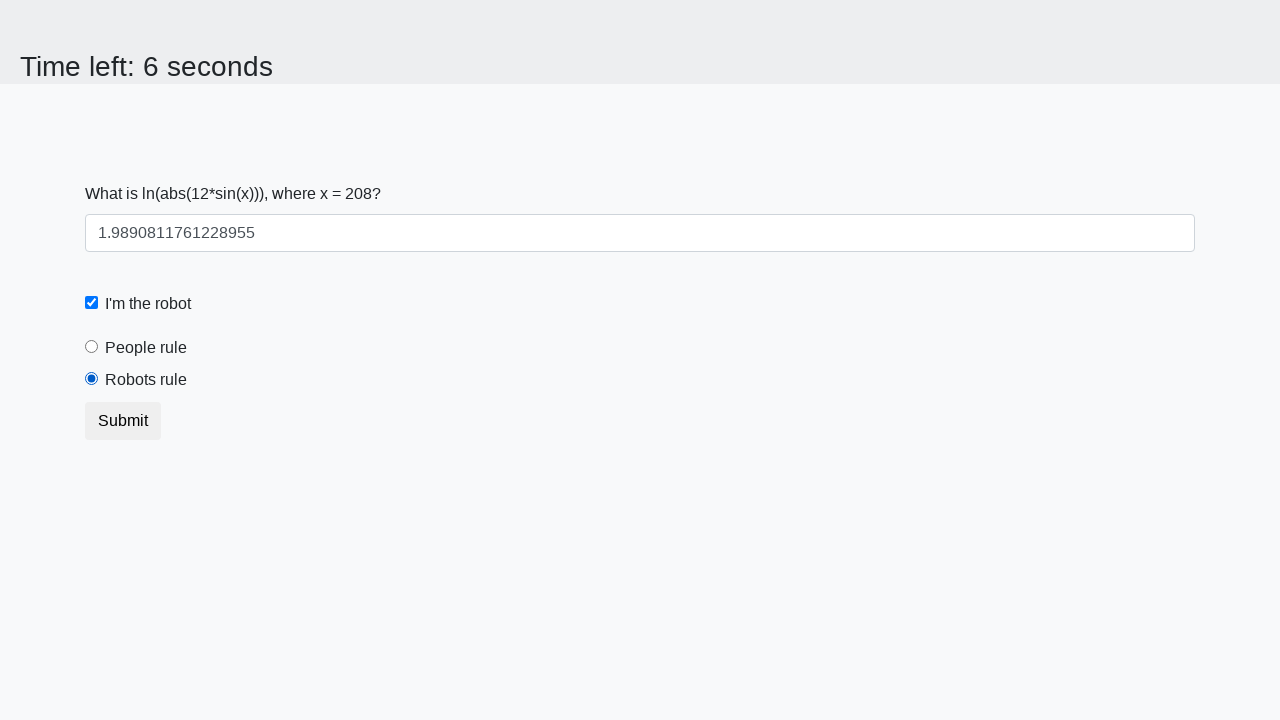

Clicked submit button to submit the form at (123, 421) on button.btn
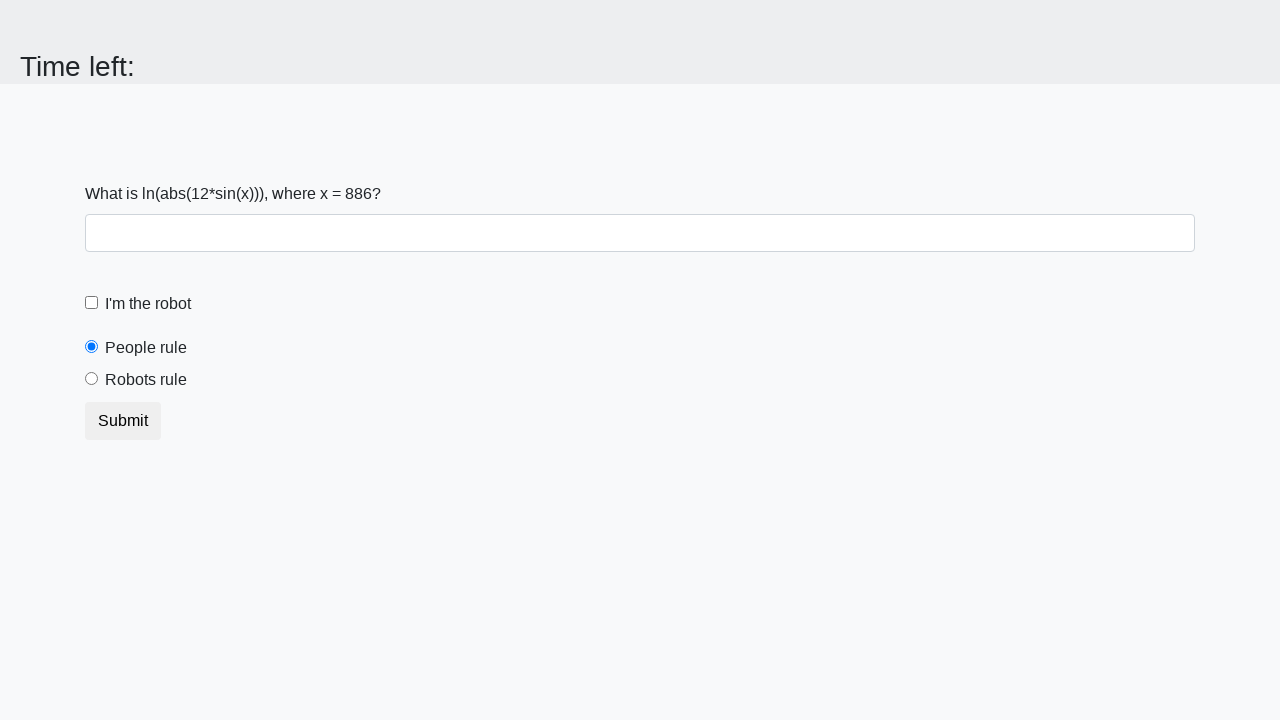

Waited for page to process form submission
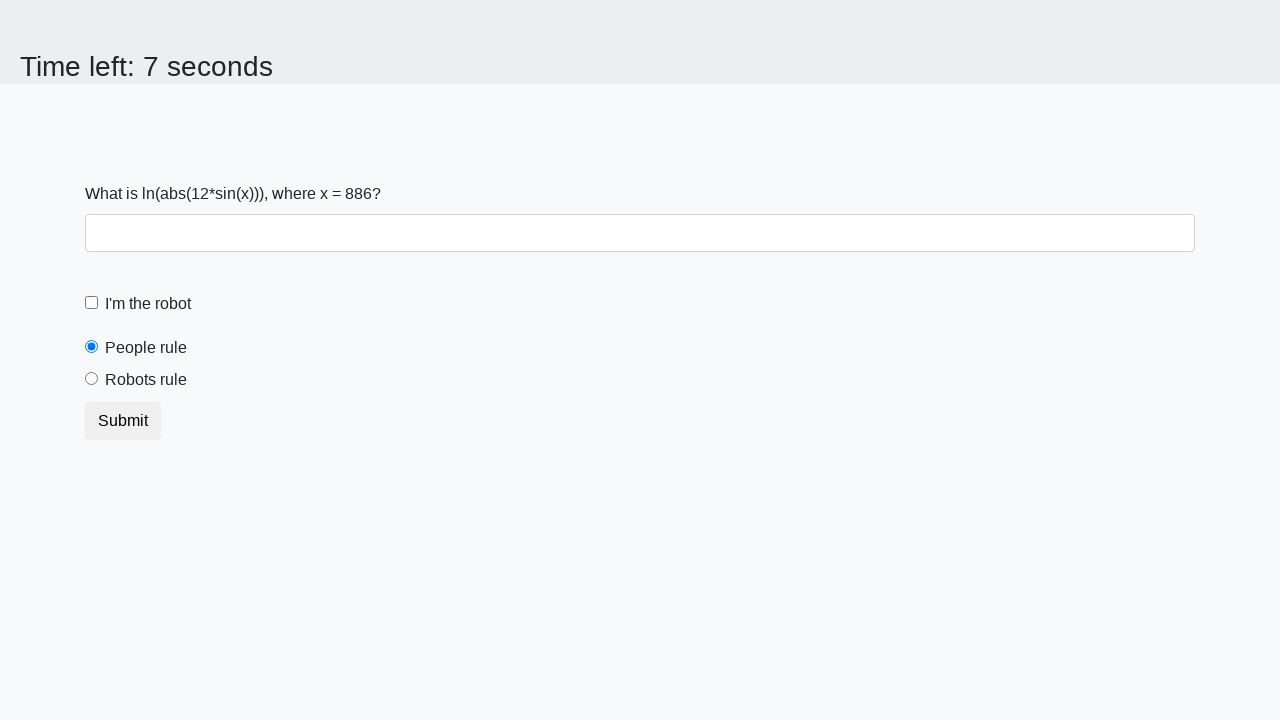

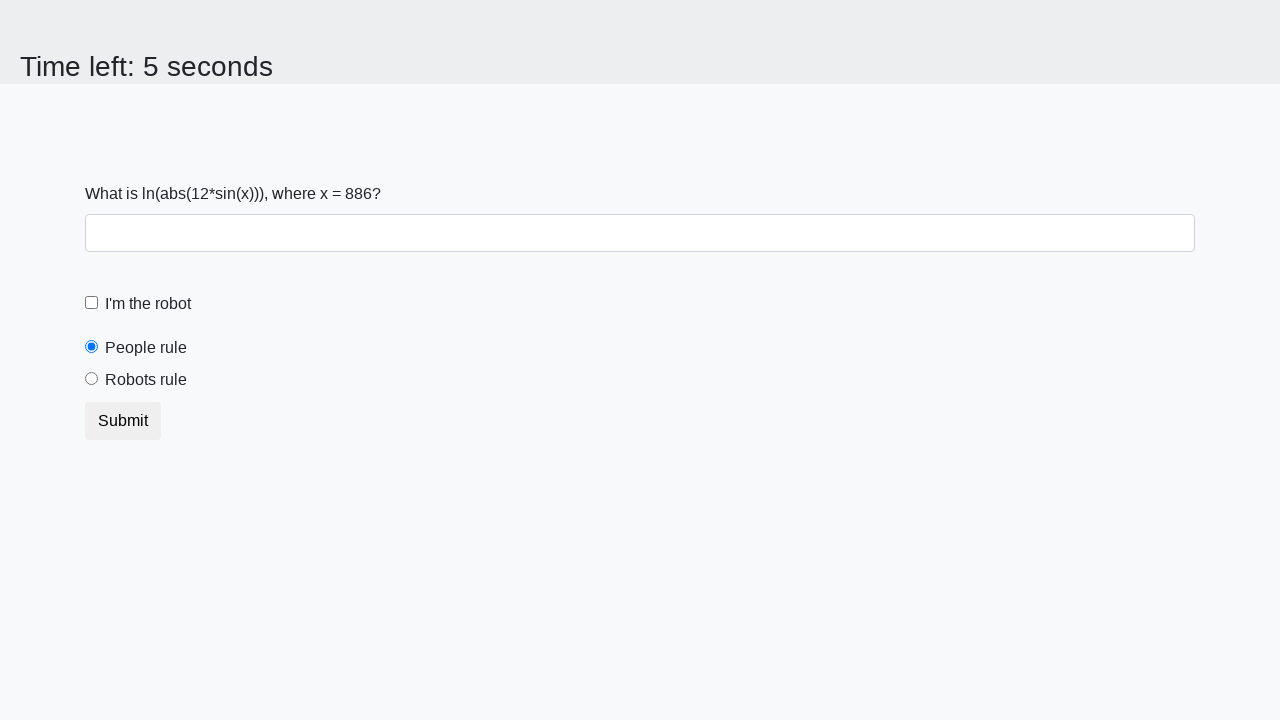